Tests marking individual items as complete by creating two todos and checking both

Starting URL: https://demo.playwright.dev/todomvc

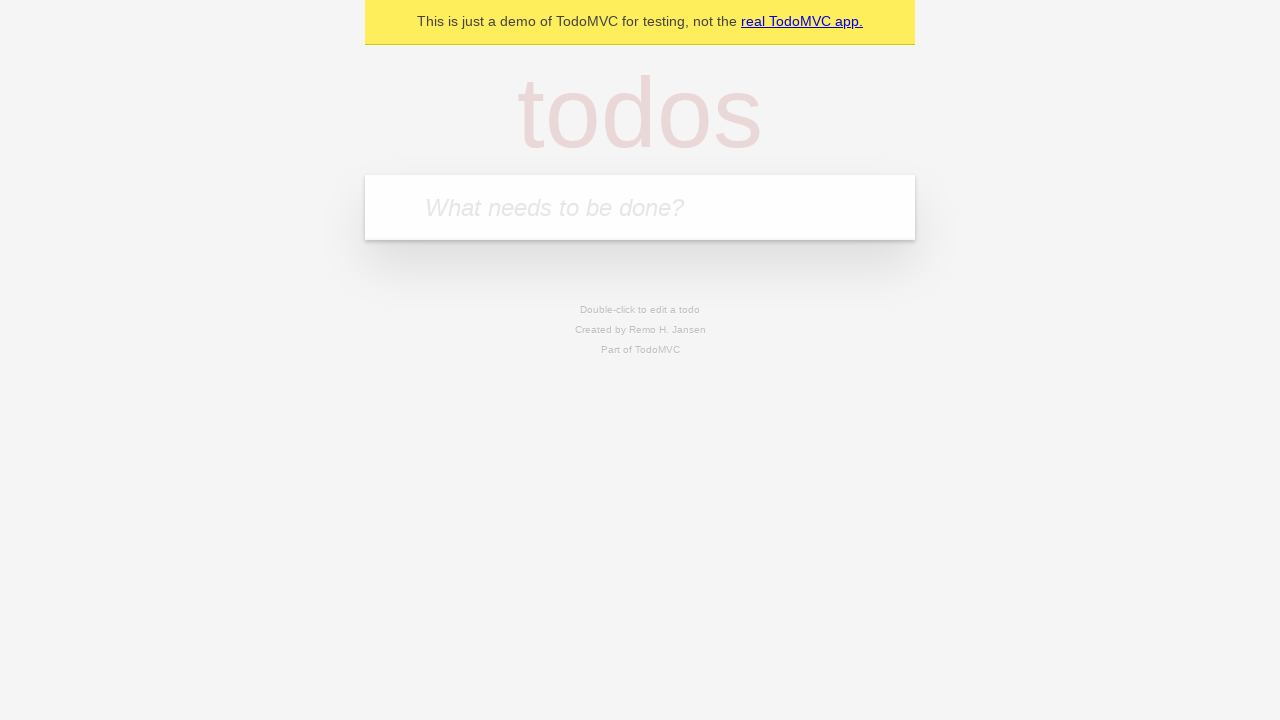

Filled todo input with 'buy some cheese' on internal:attr=[placeholder="What needs to be done?"i]
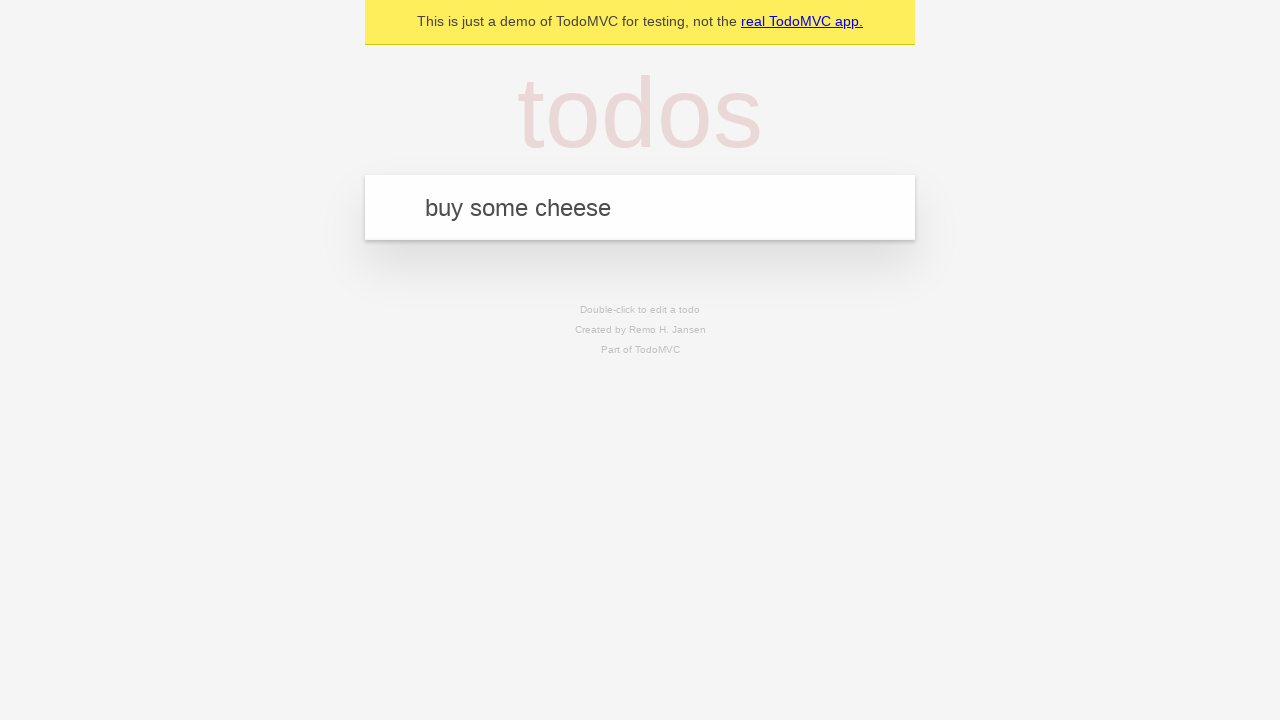

Pressed Enter to create first todo item on internal:attr=[placeholder="What needs to be done?"i]
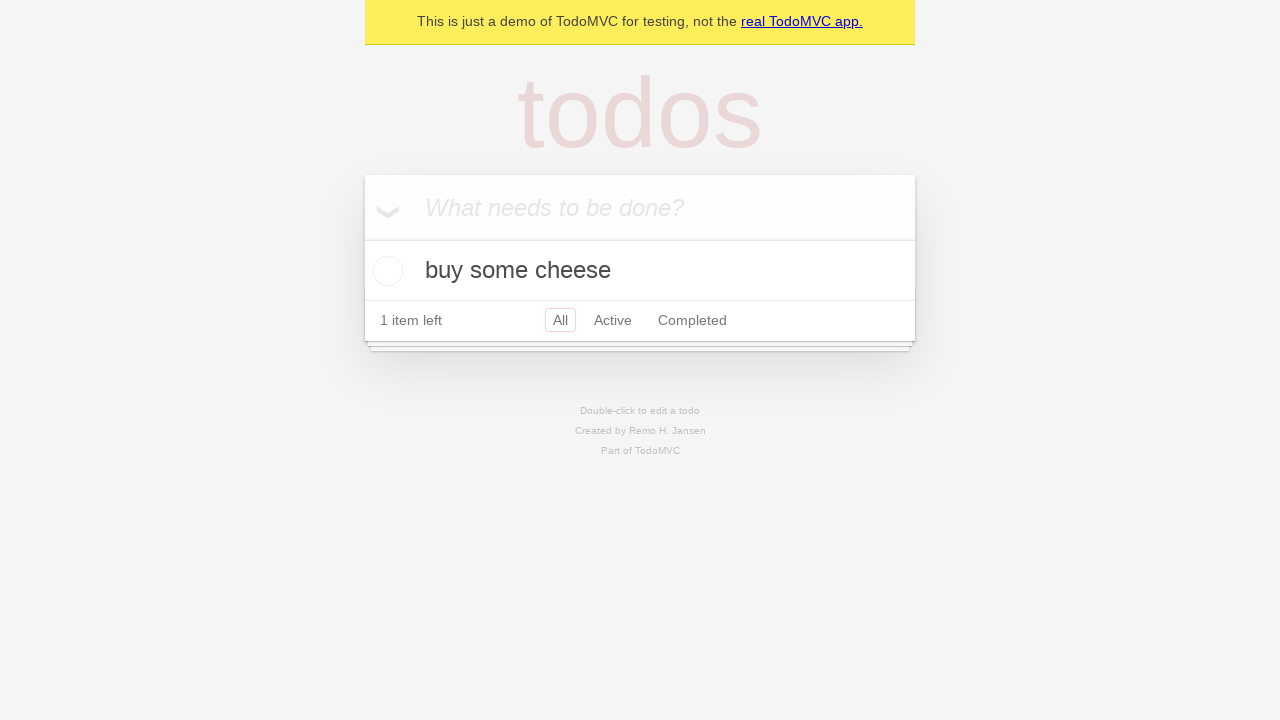

Filled todo input with 'feed the cat' on internal:attr=[placeholder="What needs to be done?"i]
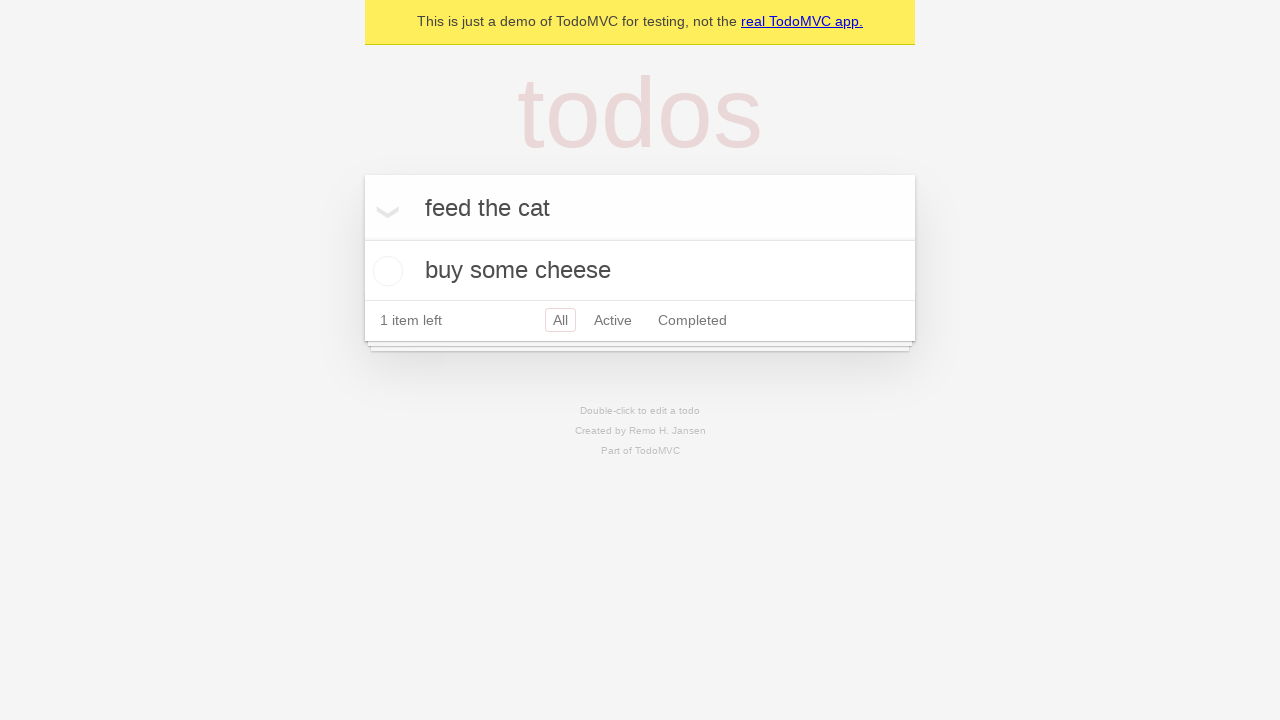

Pressed Enter to create second todo item on internal:attr=[placeholder="What needs to be done?"i]
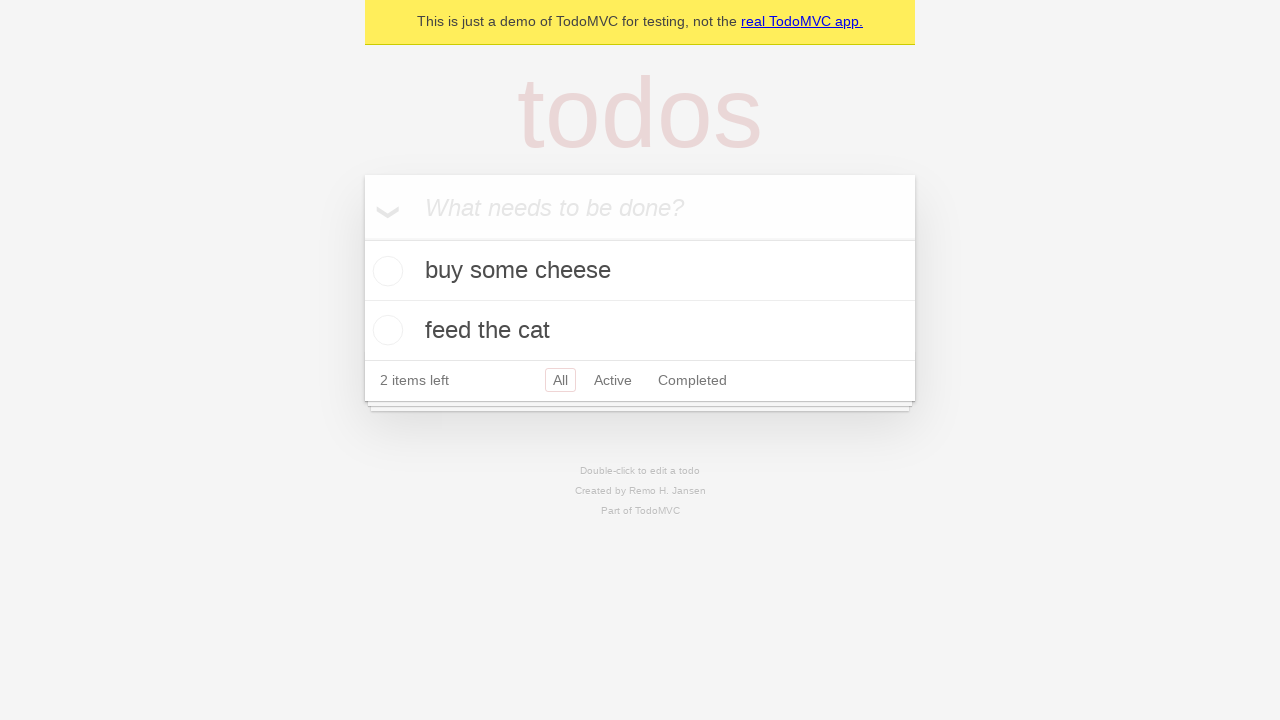

Checked first todo item 'buy some cheese' at (385, 271) on internal:testid=[data-testid="todo-item"s] >> nth=0 >> internal:role=checkbox
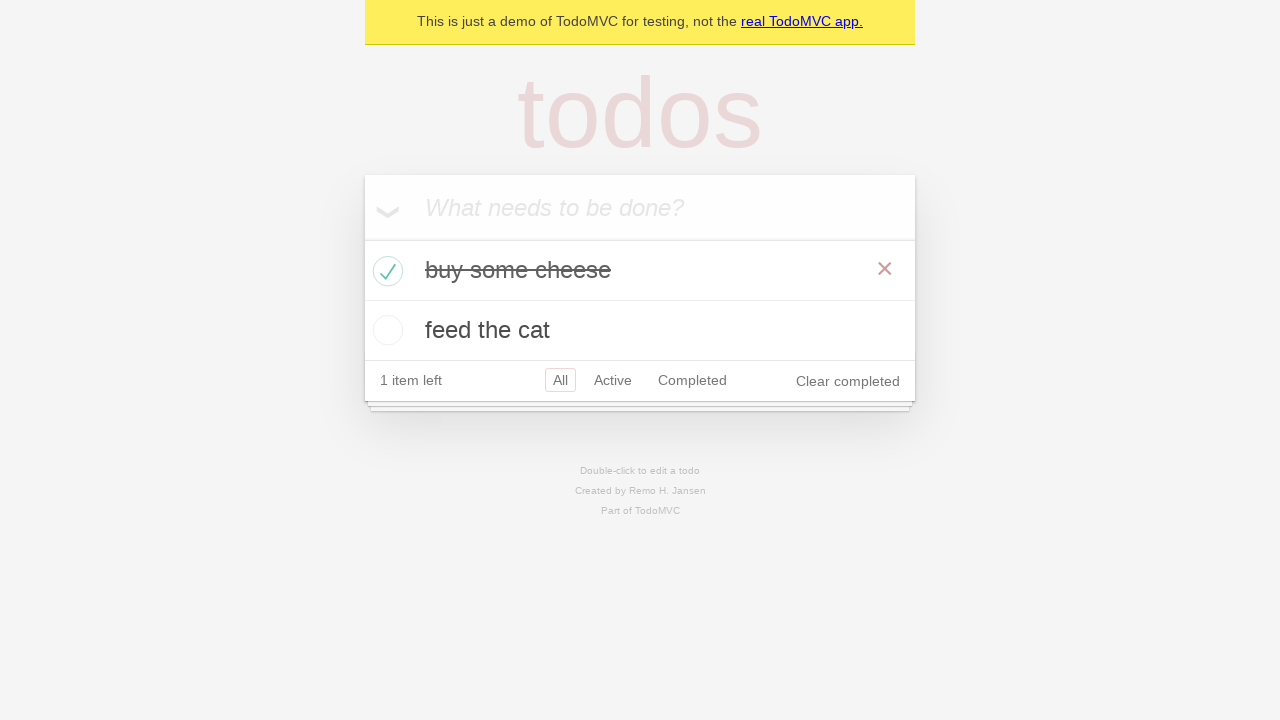

Checked second todo item 'feed the cat' at (385, 330) on internal:testid=[data-testid="todo-item"s] >> nth=1 >> internal:role=checkbox
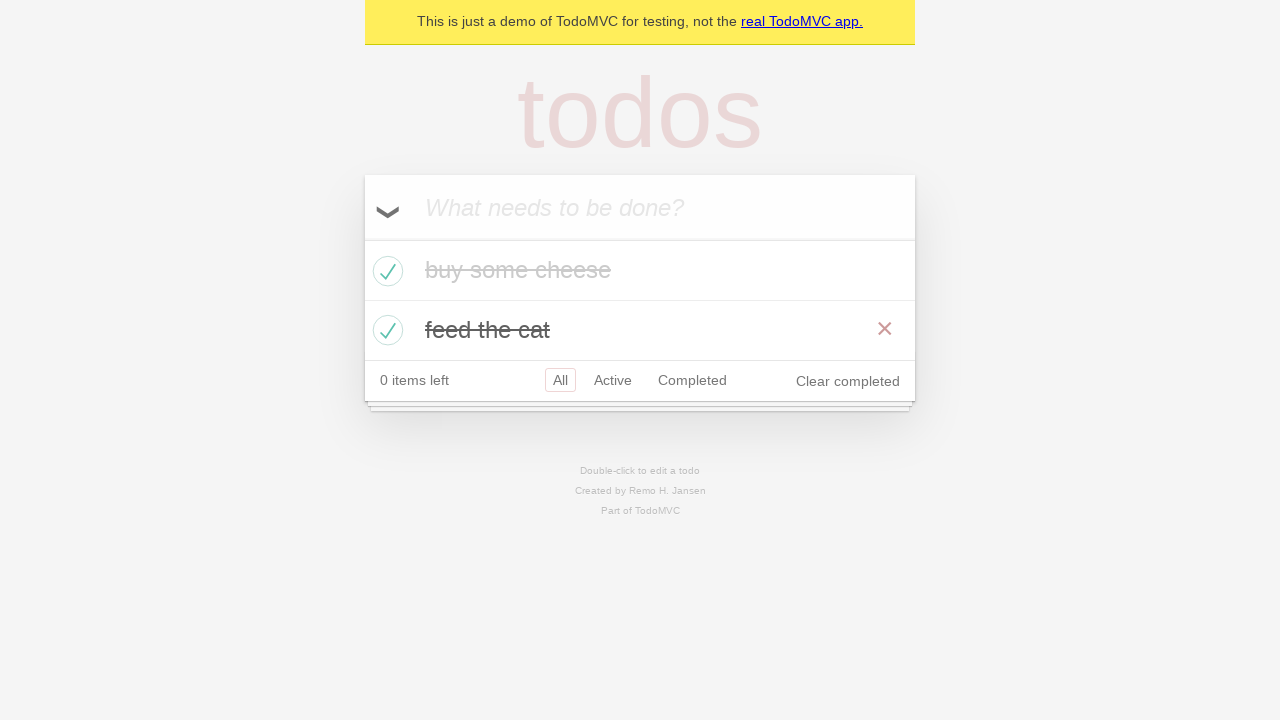

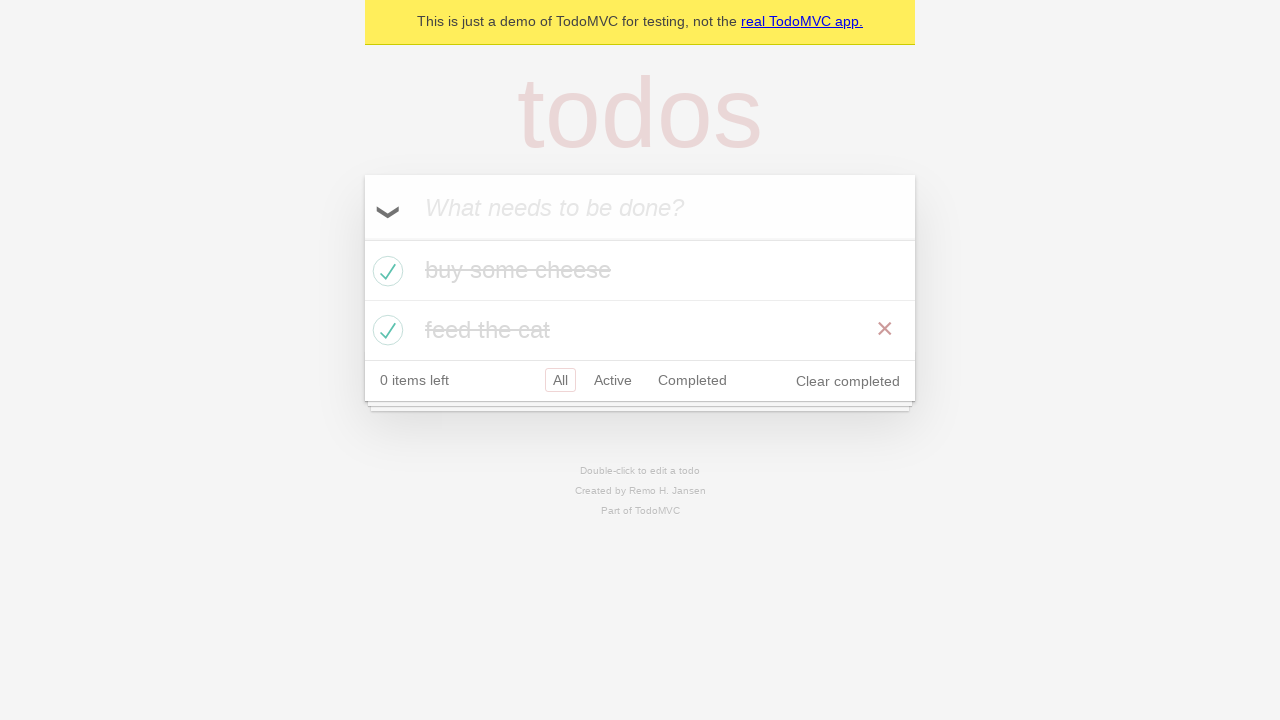